Tests handling of stale element references by clicking a button that gets recreated in the DOM, then re-locating and clicking it again

Starting URL: https://lsrinivastrainer.github.io/Javapgms/stale-demo.html

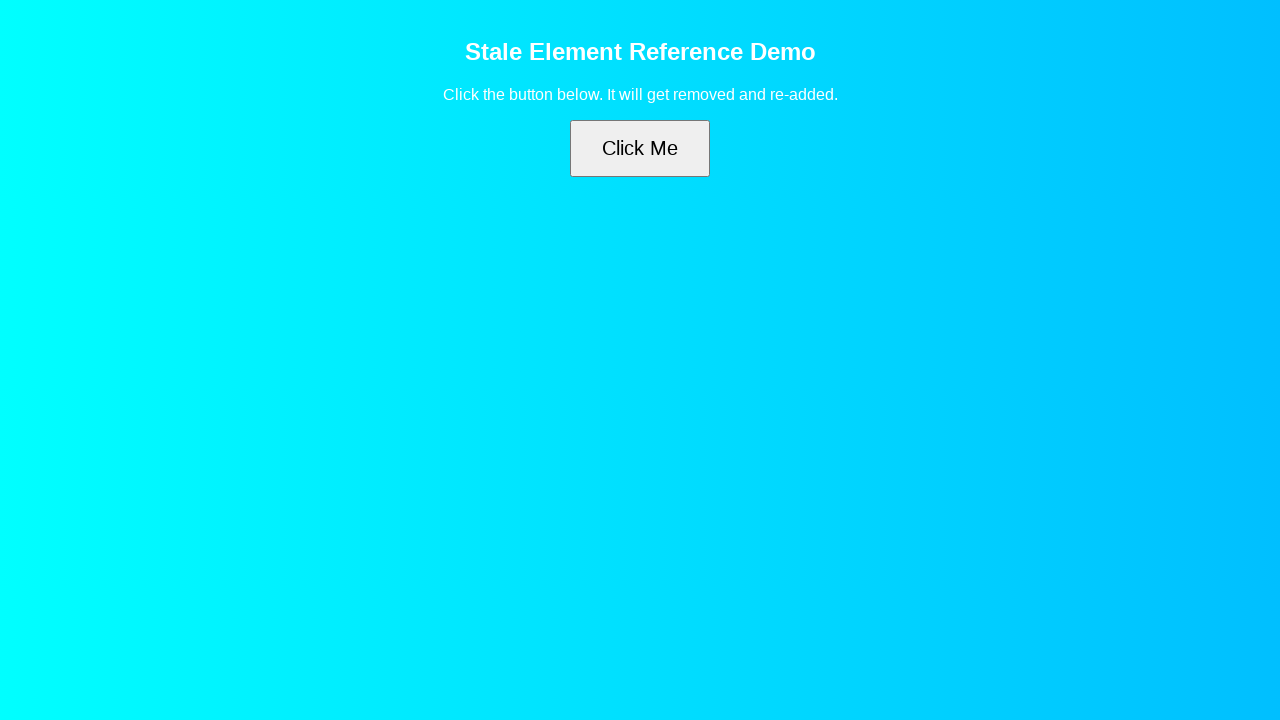

Navigated to stale element demo page
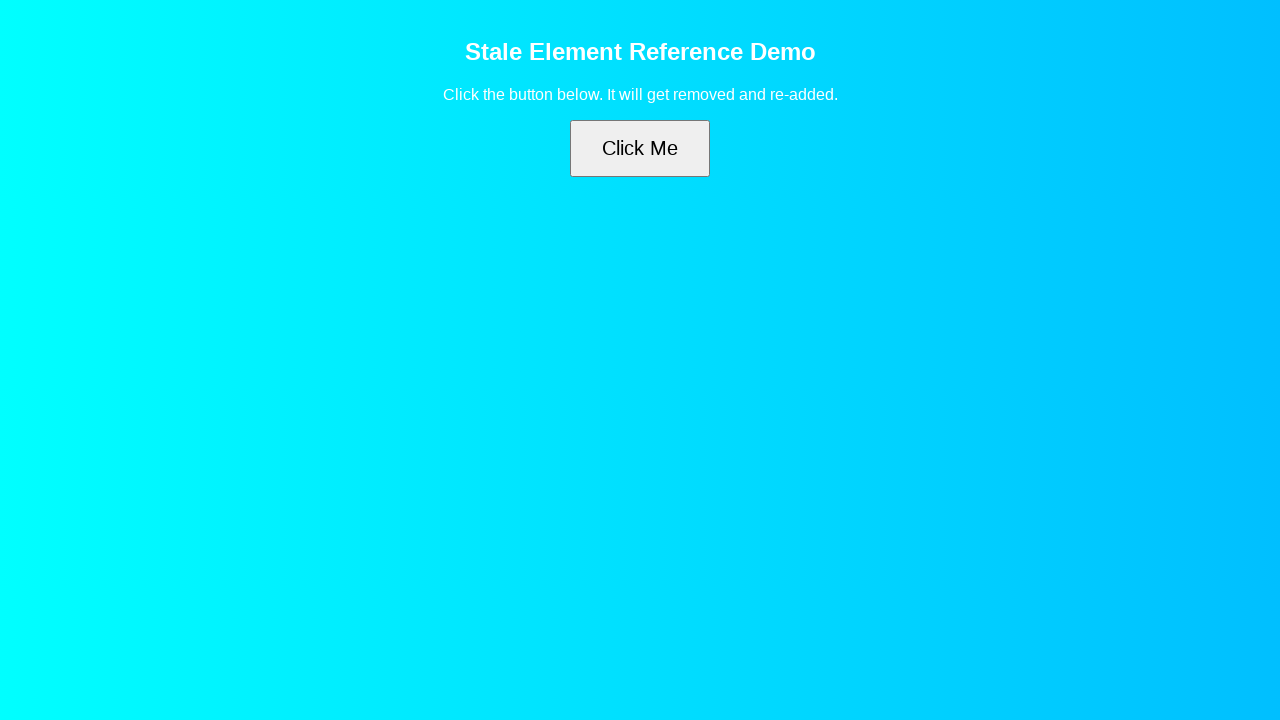

Clicked button initially at (640, 148) on #myButton
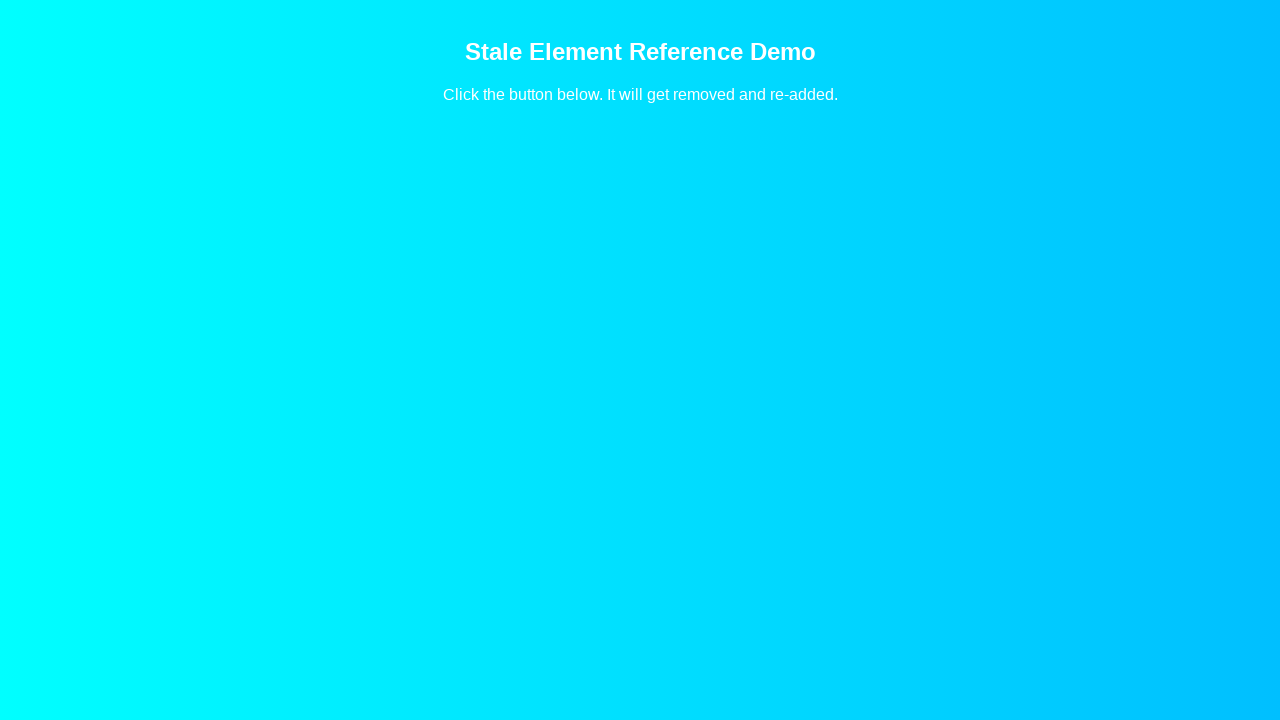

Waited for DOM update that recreates the button element
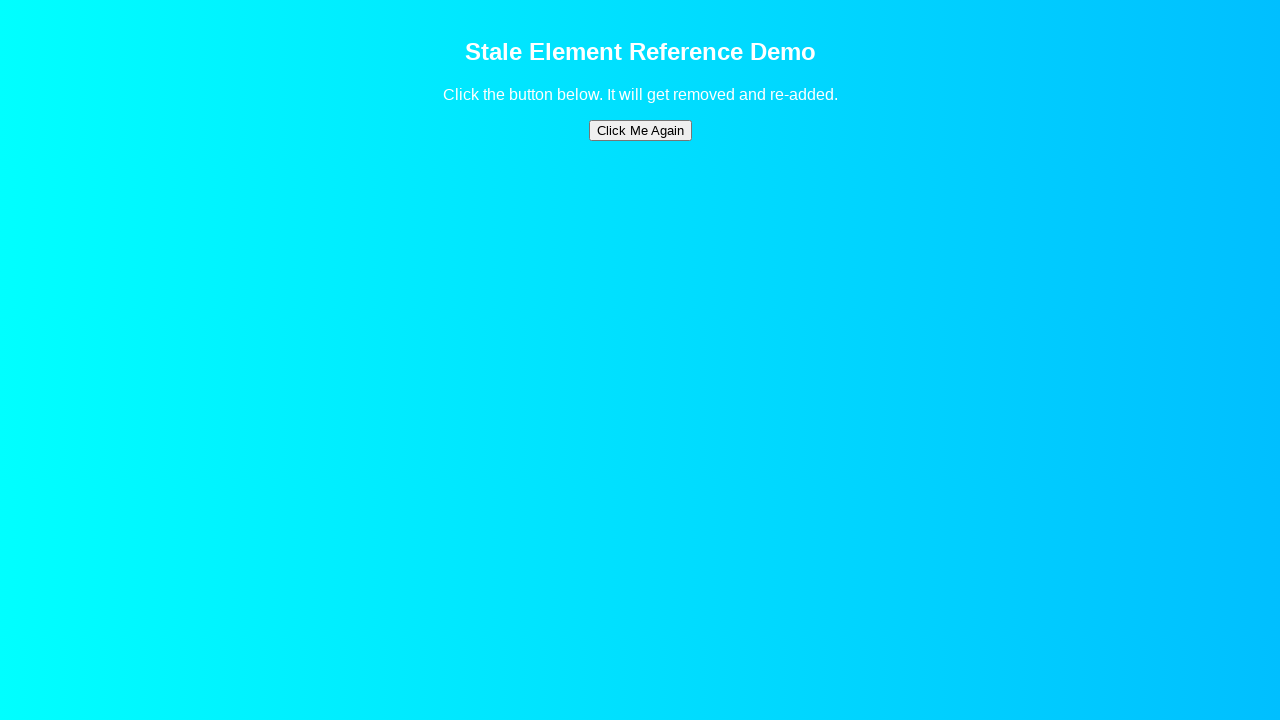

Re-located and clicked the recreated button element at (640, 130) on #myButton
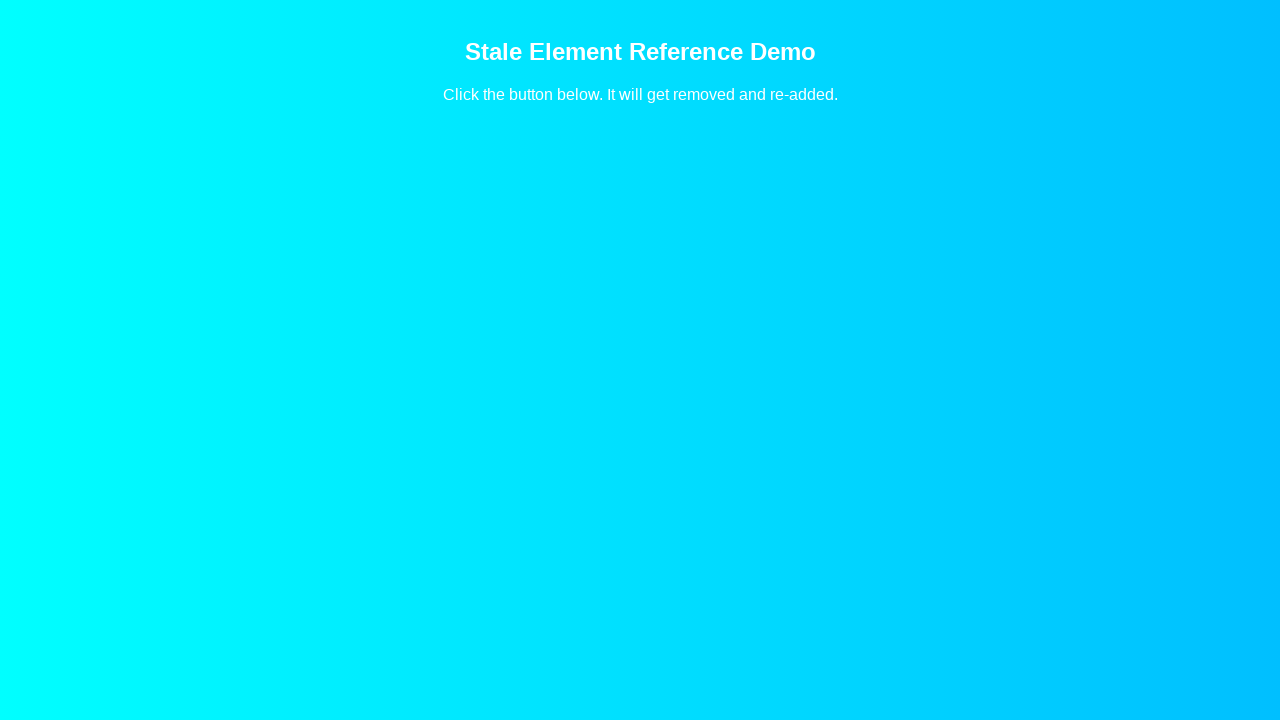

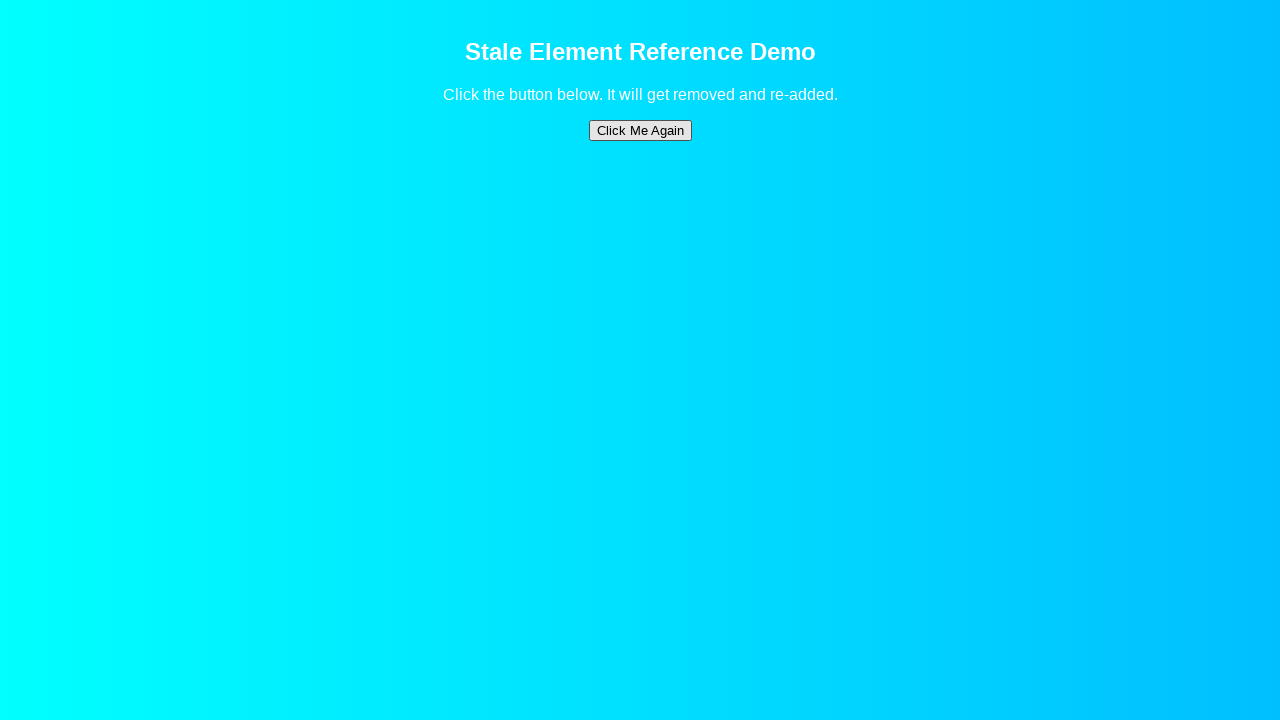